Tests that client-side table autohiding works correctly by verifying certain elements exist while others are hidden

Starting URL: https://proteomics3.ucsd.edu/ProteoSAFe/result.jsp?task=120ab12f58594dd29c5a71de529a9686&view=view_result_list&test=true

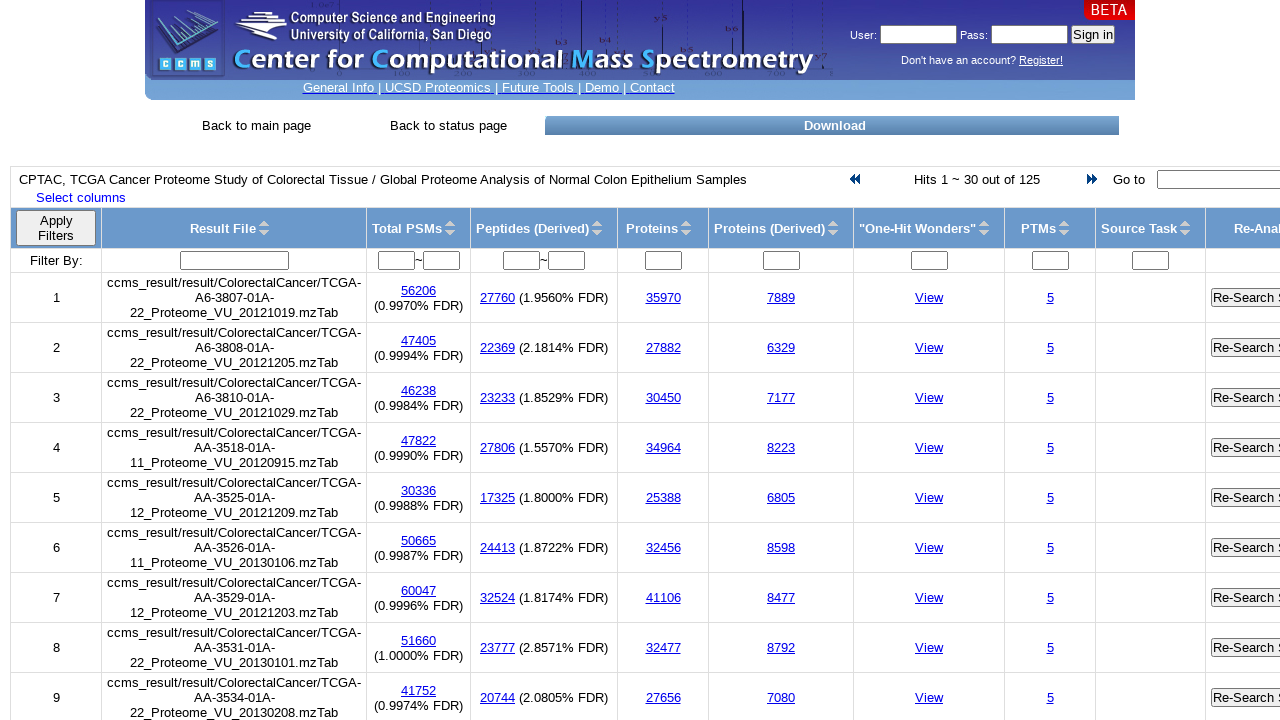

Waited 5 seconds for page and table to render
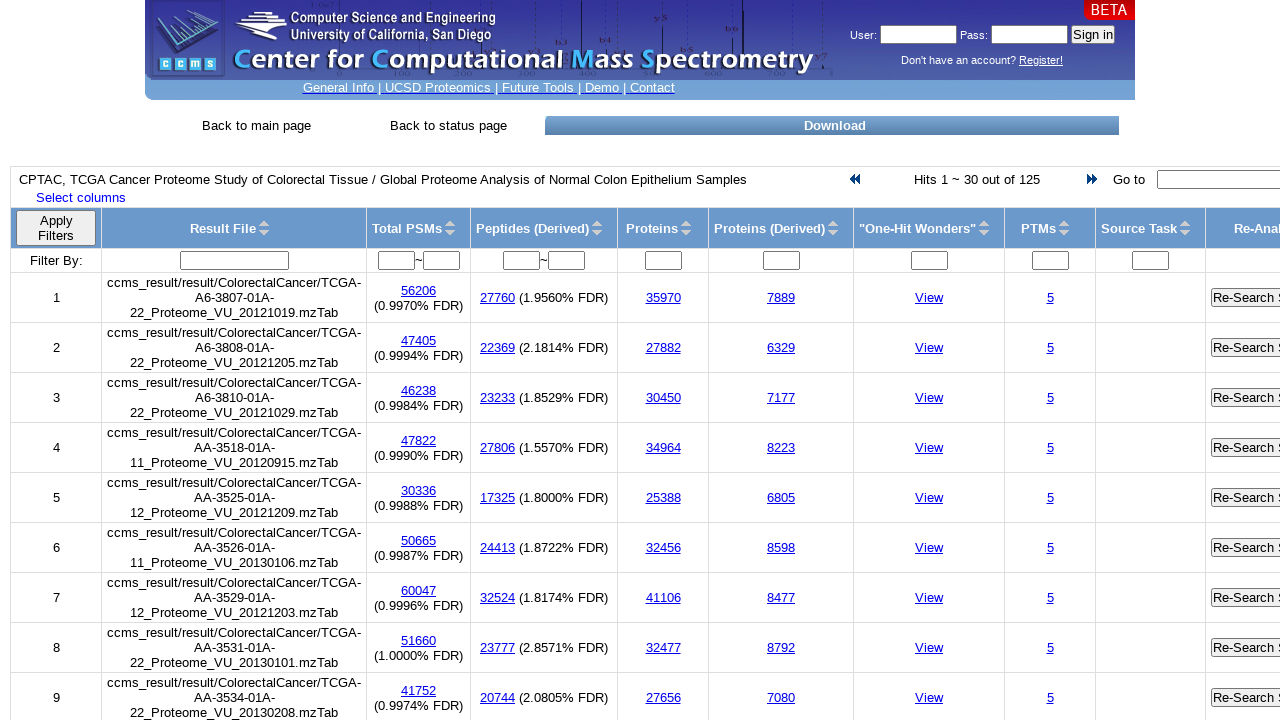

Found_PSMs element is present (positive control verified)
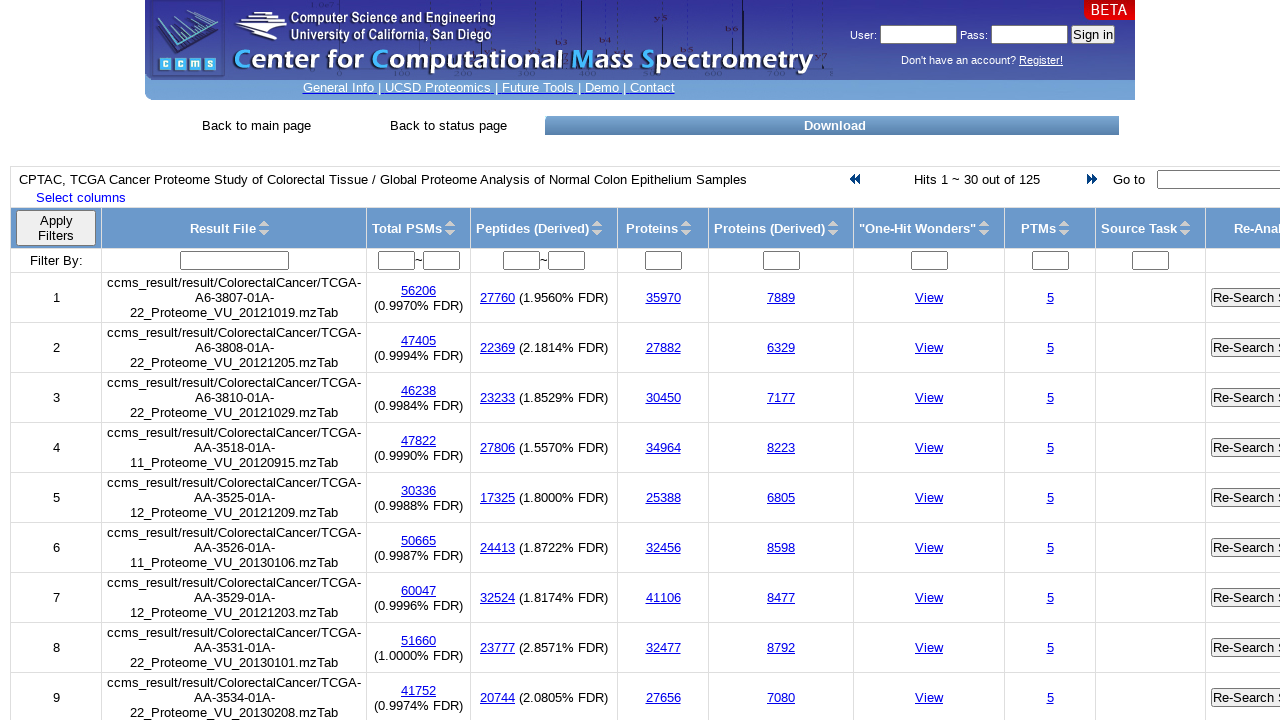

Verified that Invalid_PSM_rows element is auto-hidden
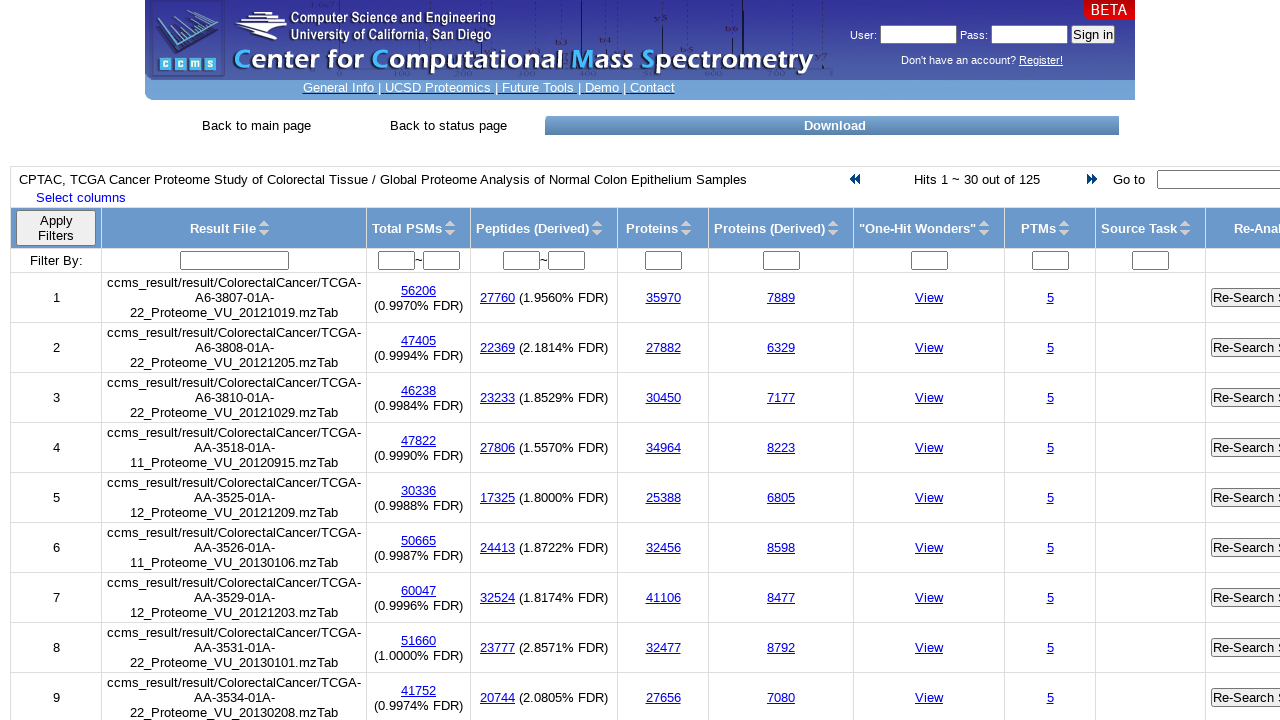

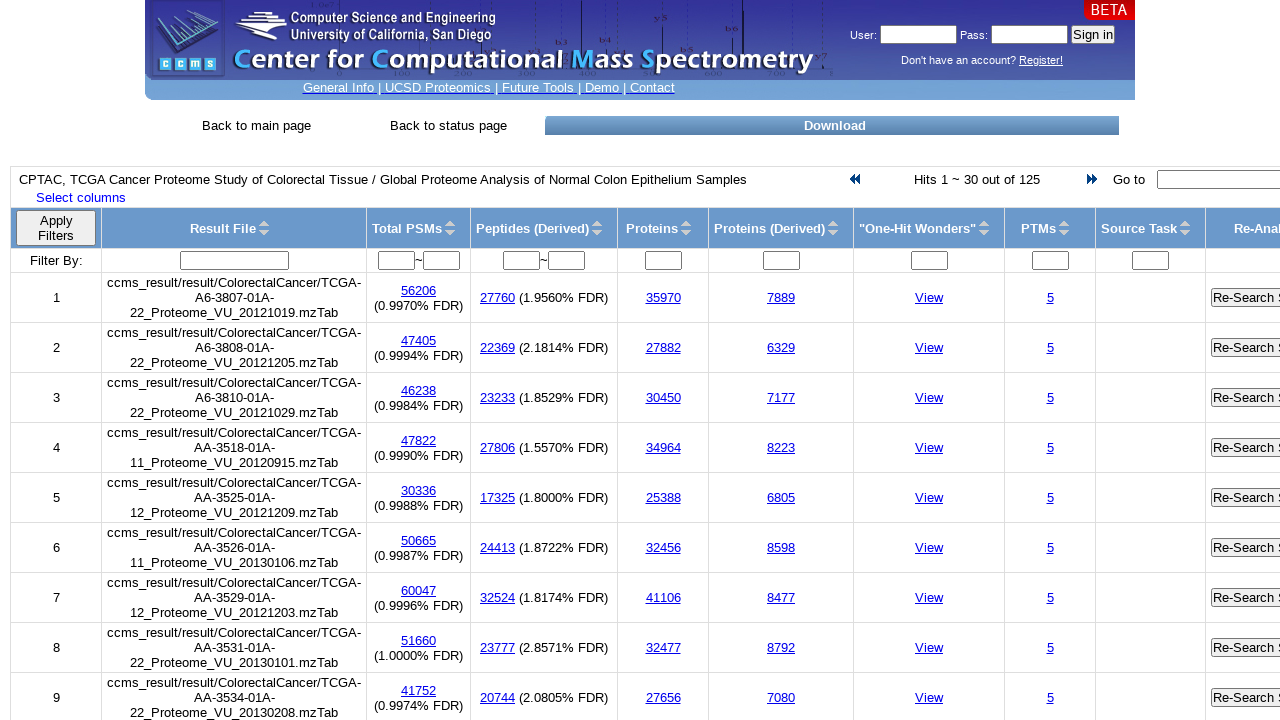